Tests various button interactions and properties on a demo page, including clicking buttons, checking if buttons are enabled, and retrieving button positions and styling

Starting URL: https://leafground.com/button.xhtml

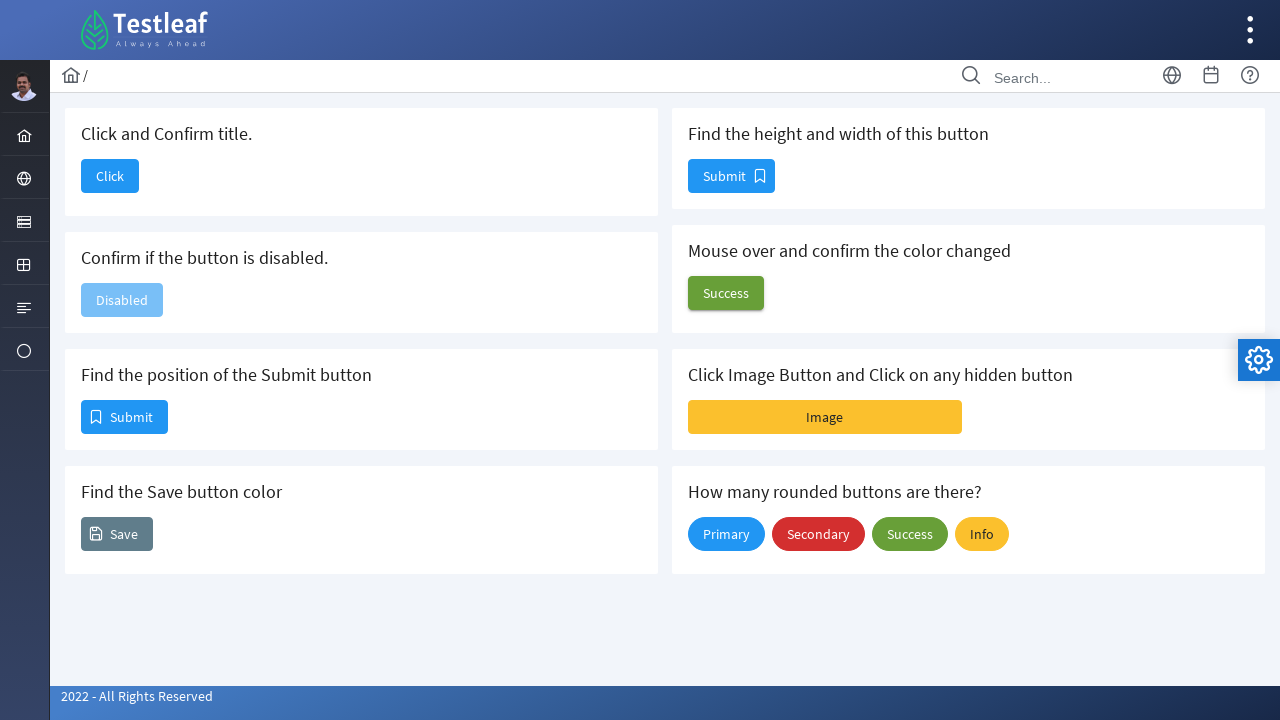

Clicked the 'Click' button to verify navigation at (110, 176) on xpath=//span[text()='Click']
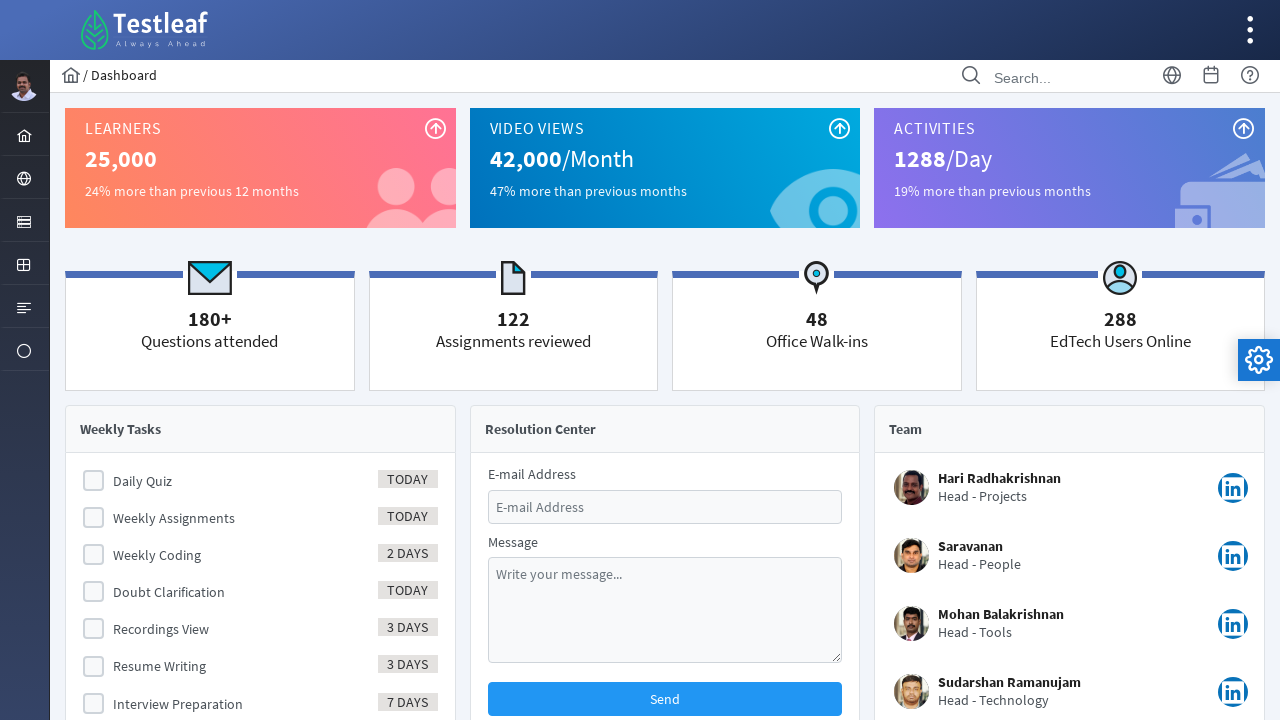

Retrieved page title: Dashboard
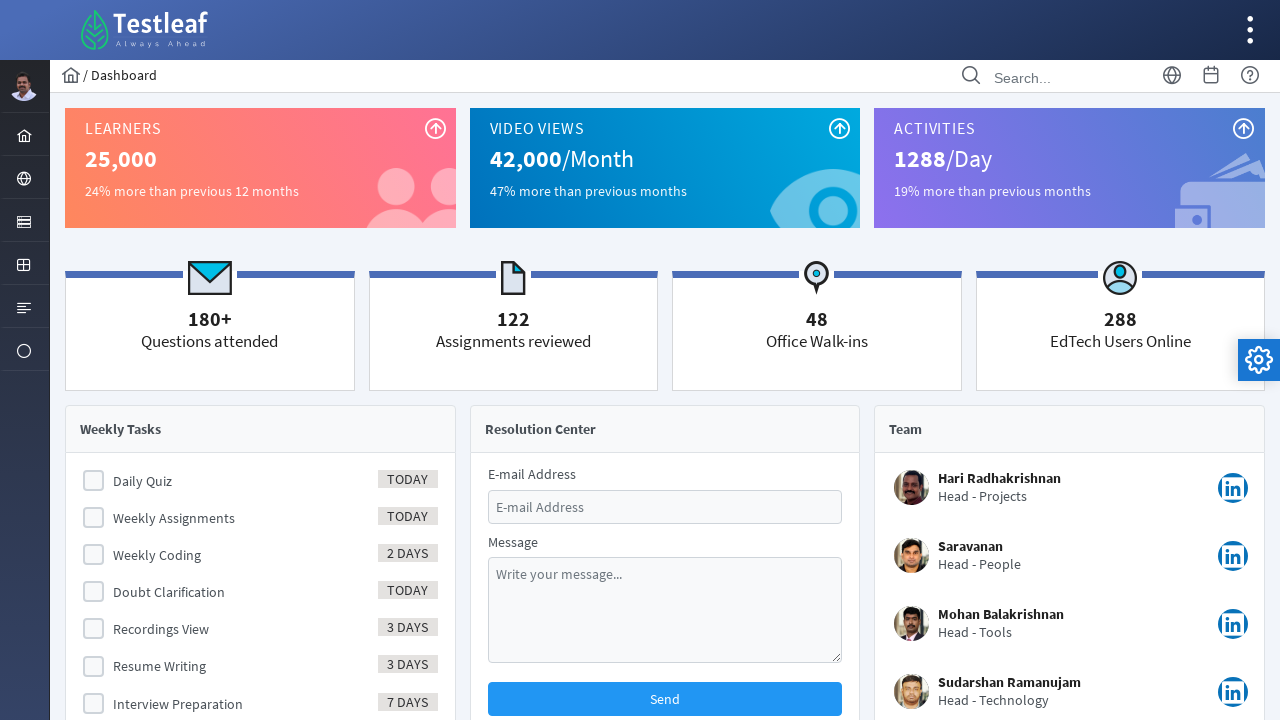

Navigated back to the button test page
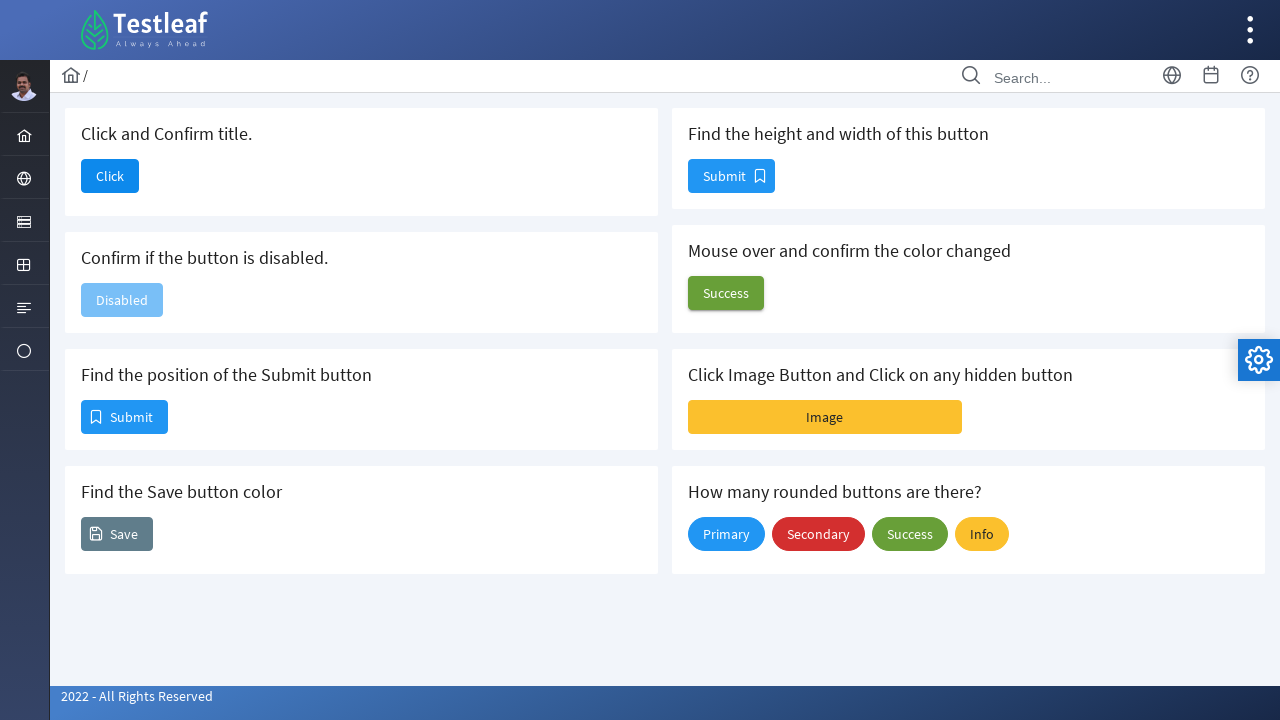

Checked if button is disabled: True
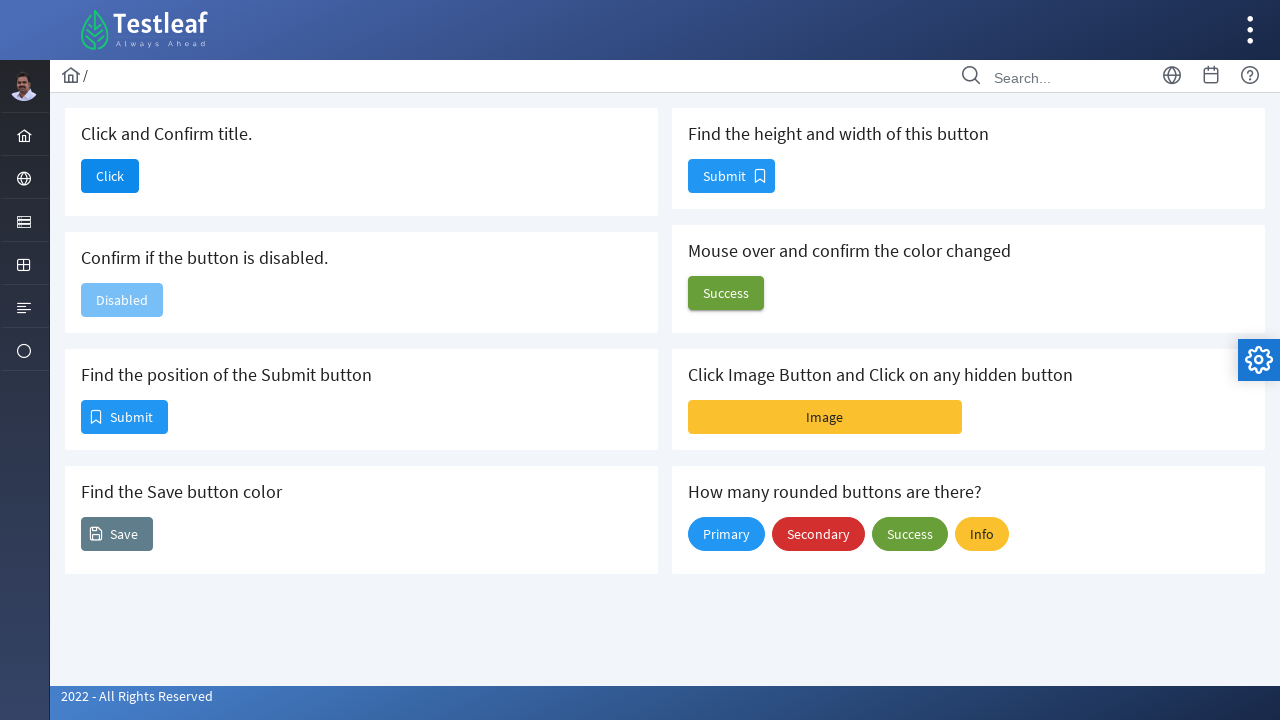

Located the first Submit button
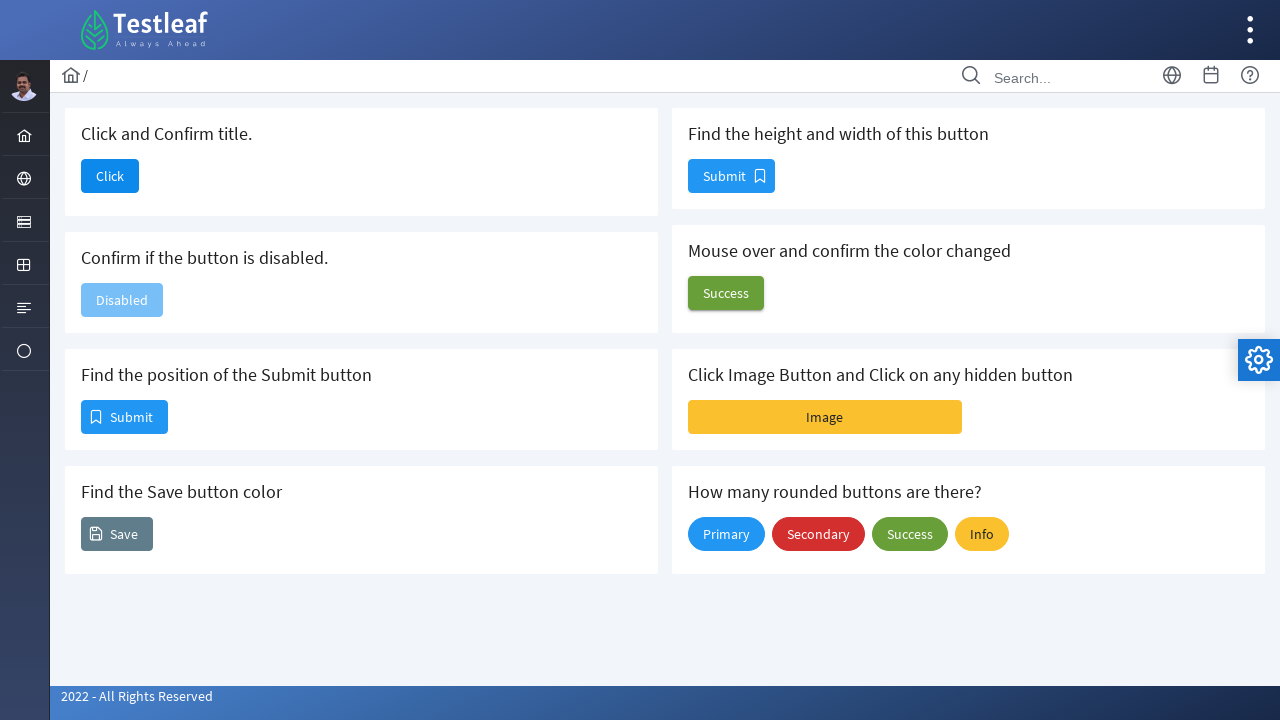

Retrieved bounding box of the first Submit button
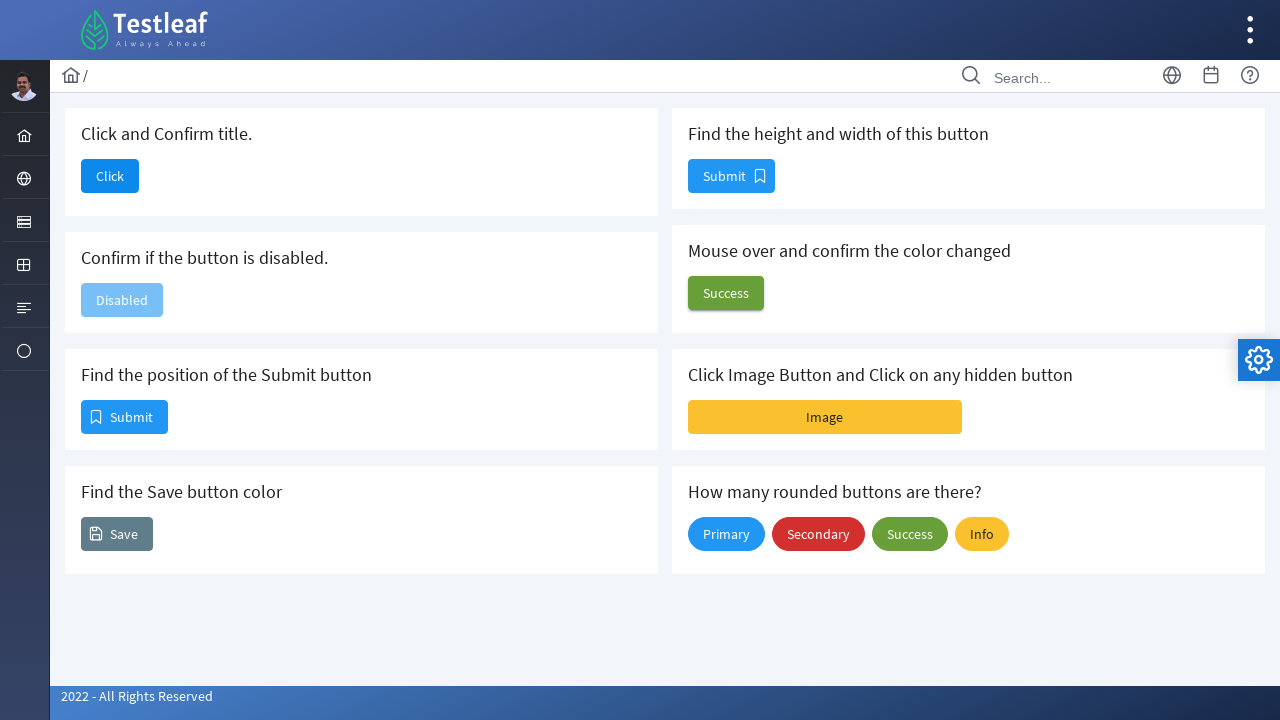

Submit button position - X: 82, Y: 401
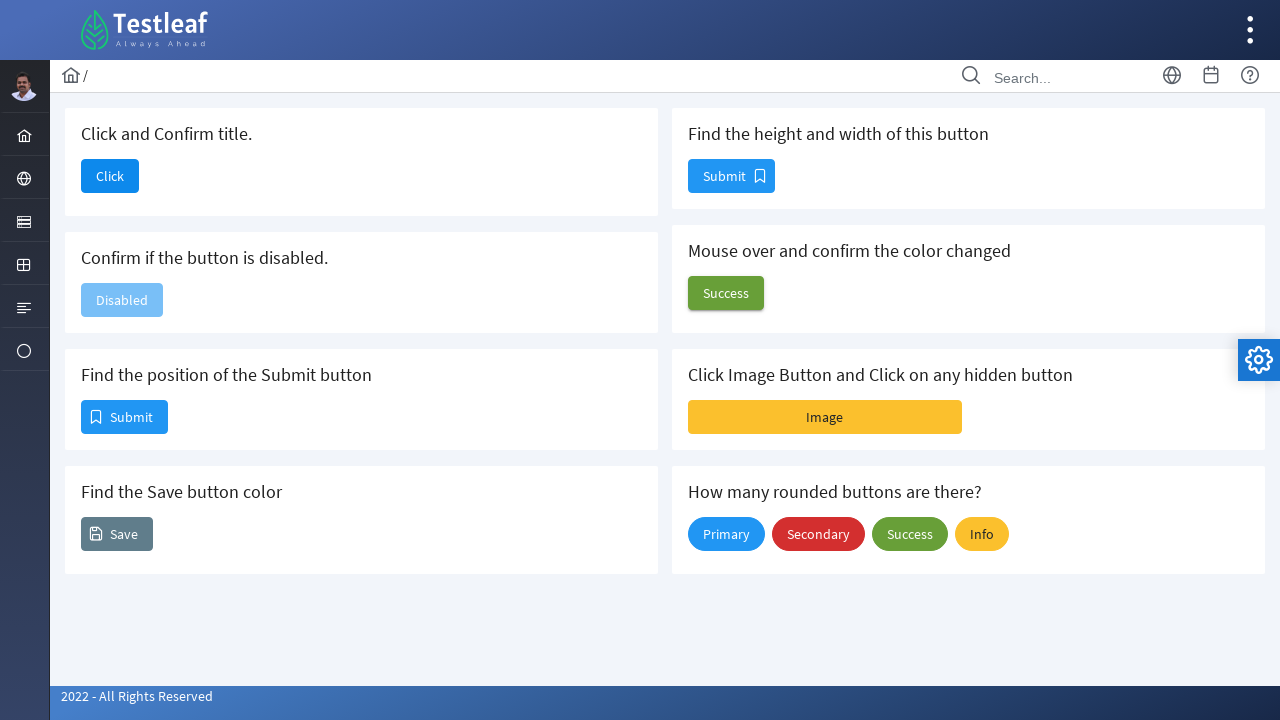

Located the Save button
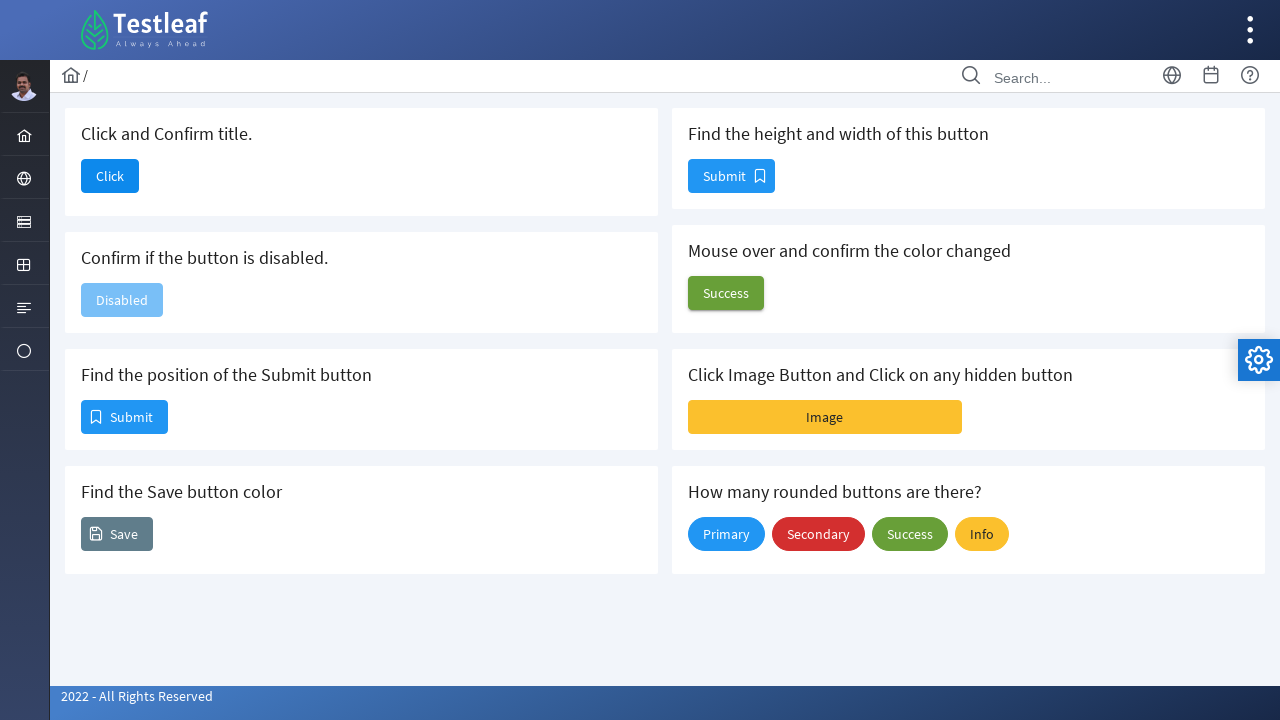

Retrieved Save button color: rgb(255, 255, 255)
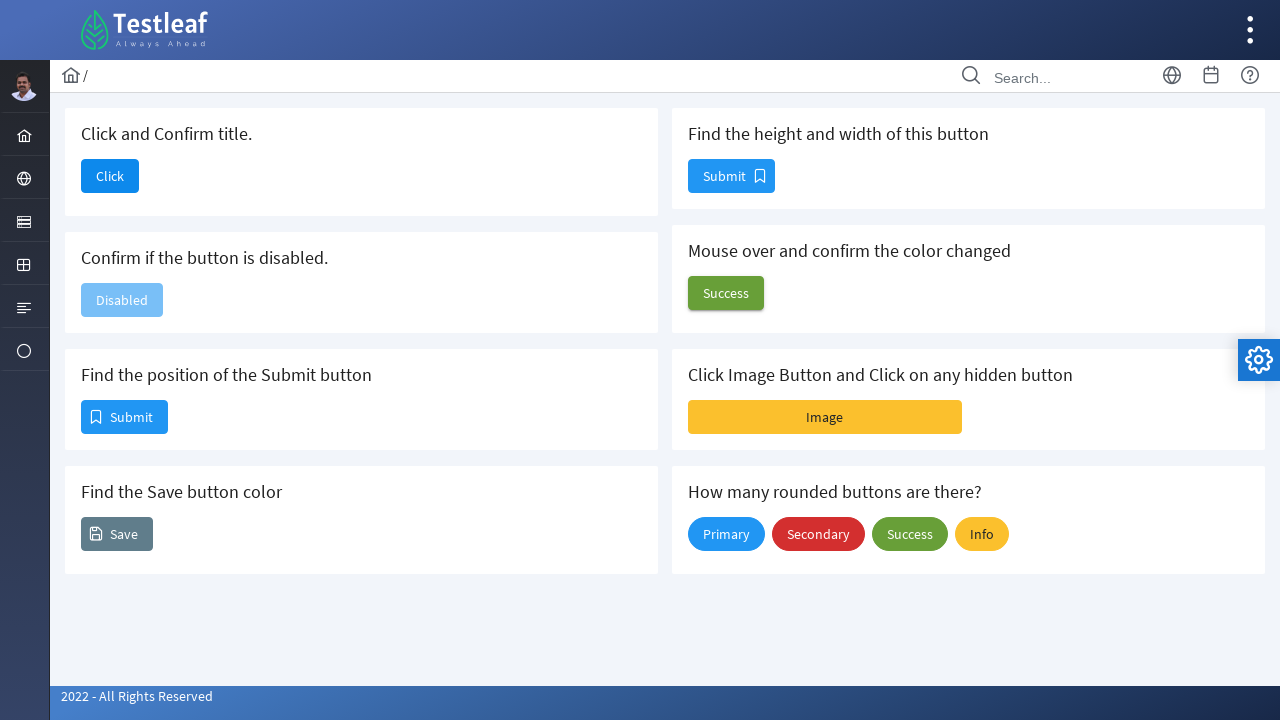

Located the second Submit button
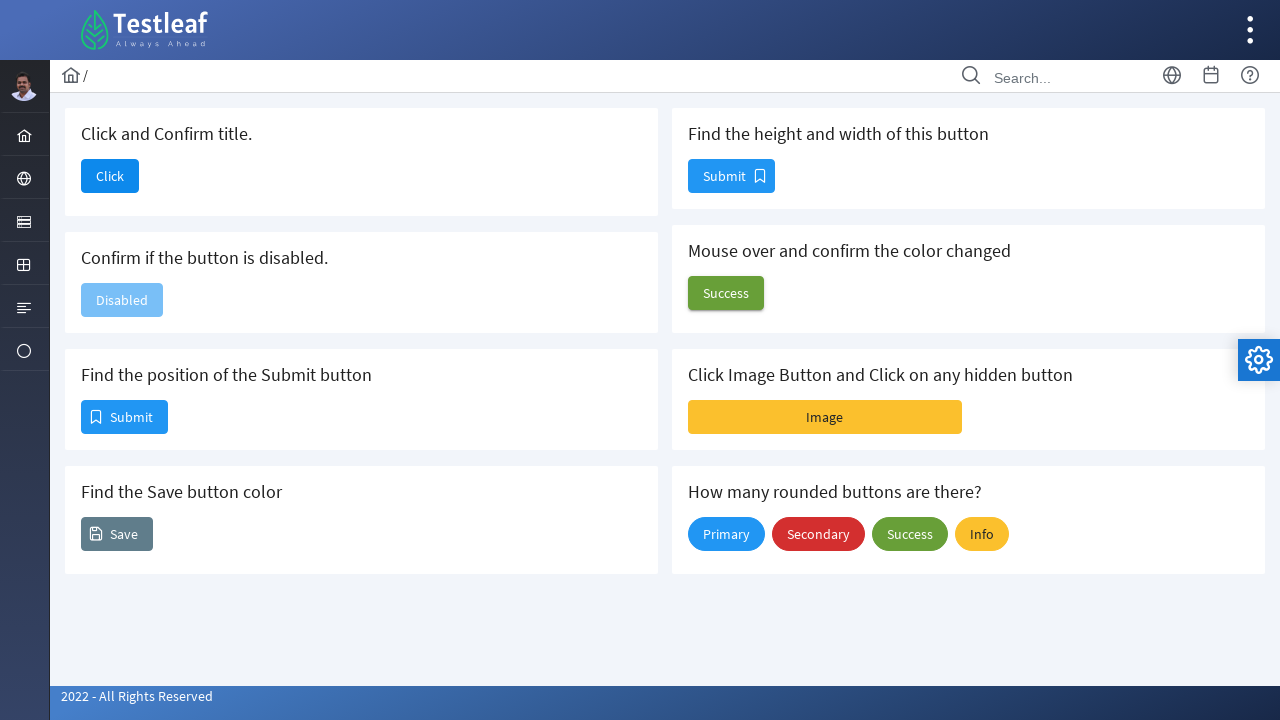

Retrieved bounding box of the second Submit button
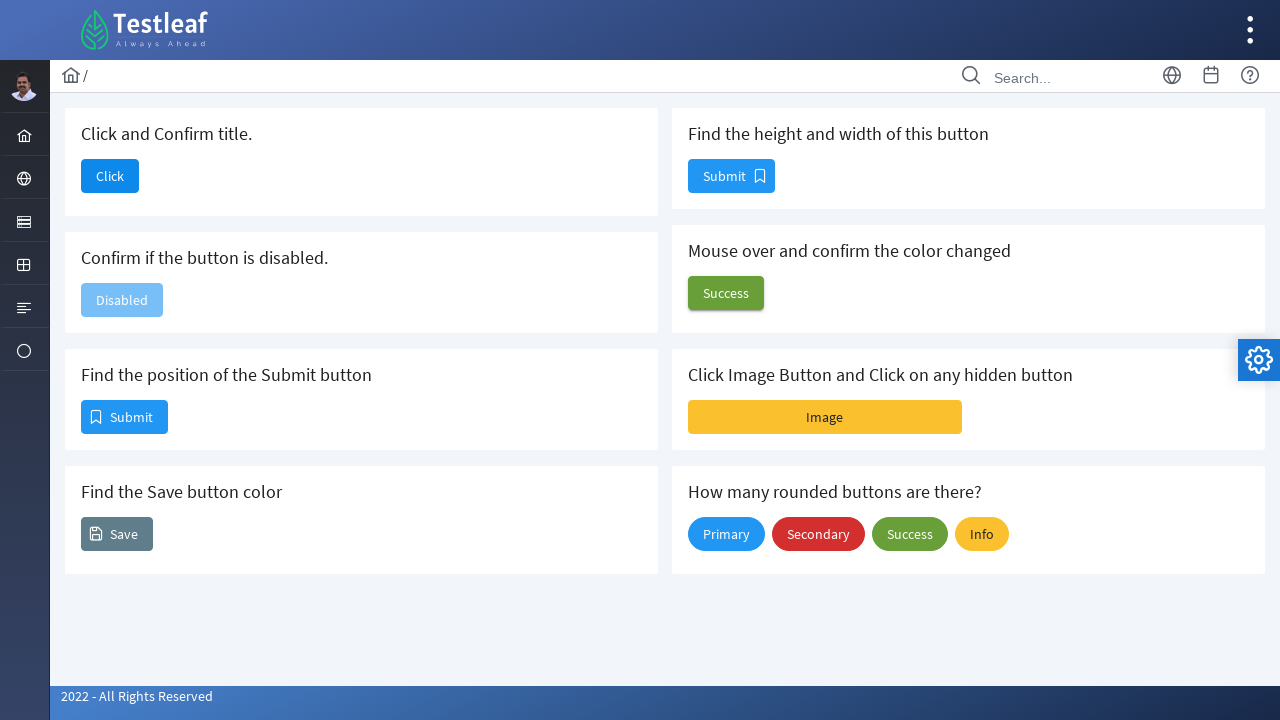

Submit button dimensions - Height: 32, Width: 85
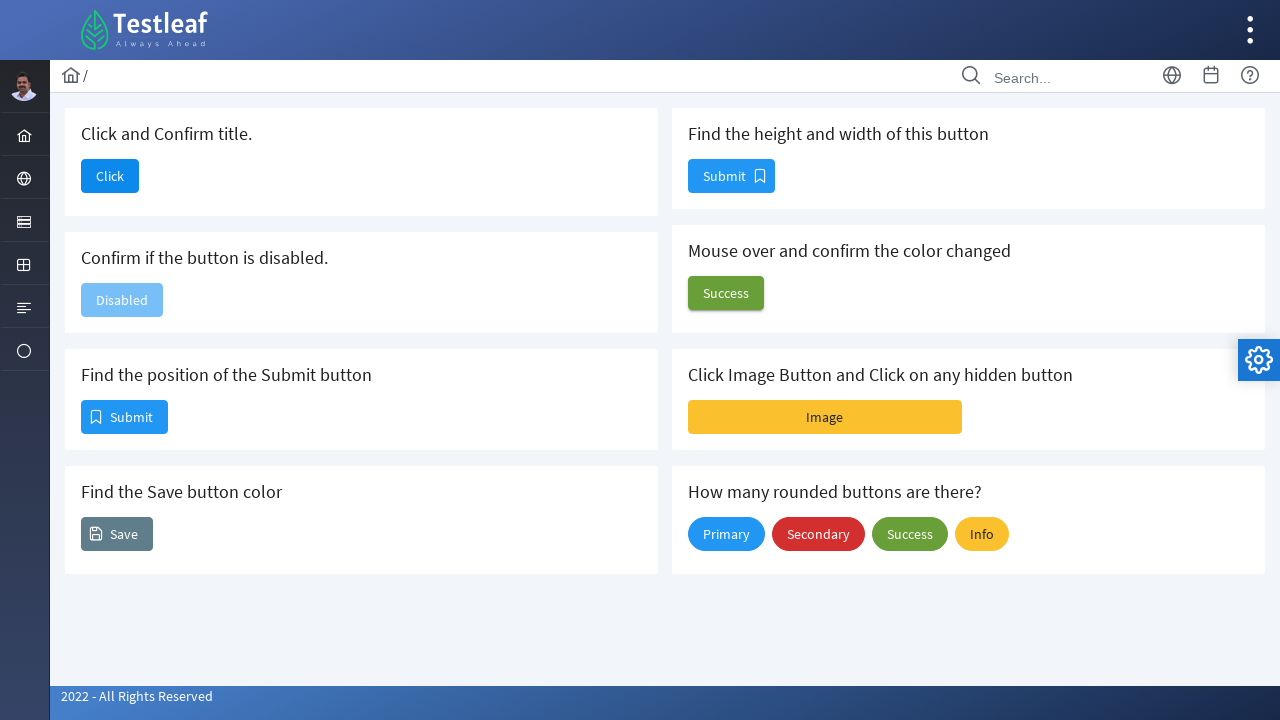

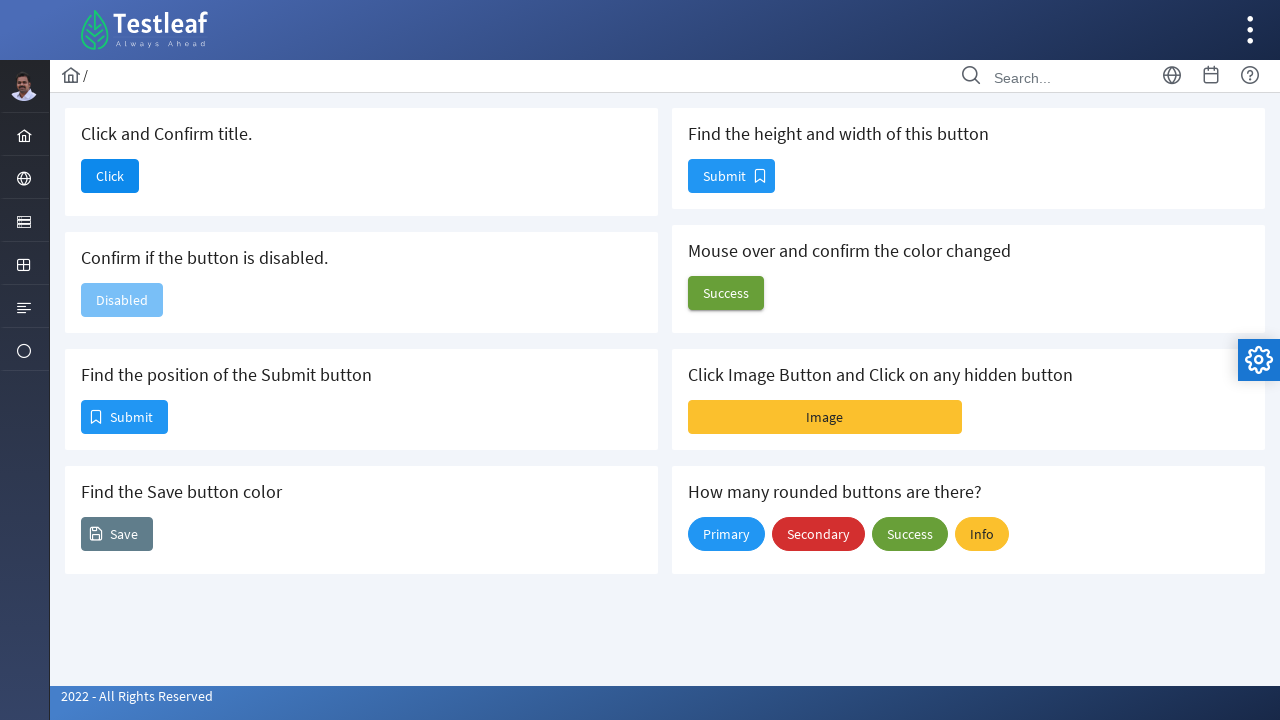